Tests handling multiple browser windows and tabs by clicking a button that opens multiple windows/tabs, then switching between each one to verify they opened correctly.

Starting URL: https://www.hyrtutorials.com/p/window-handles-practice.html

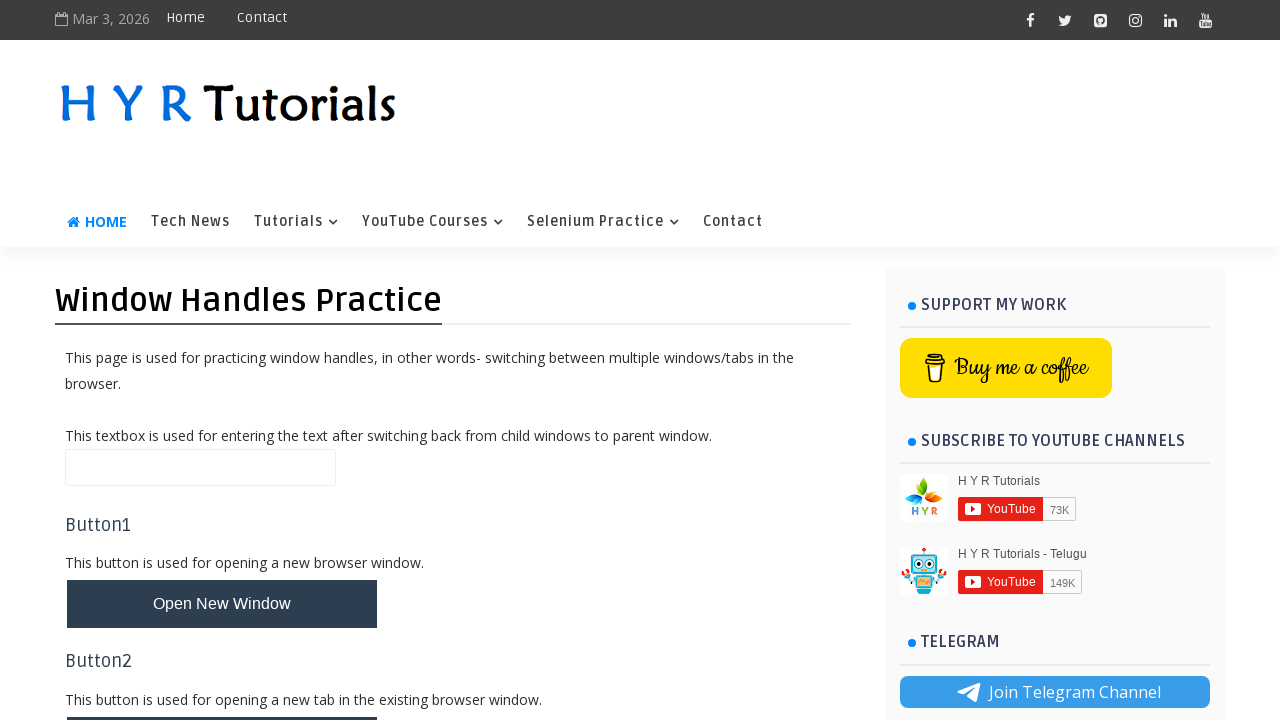

Clicked button to open multiple windows and tabs at (222, 361) on #newTabsWindowsBtn
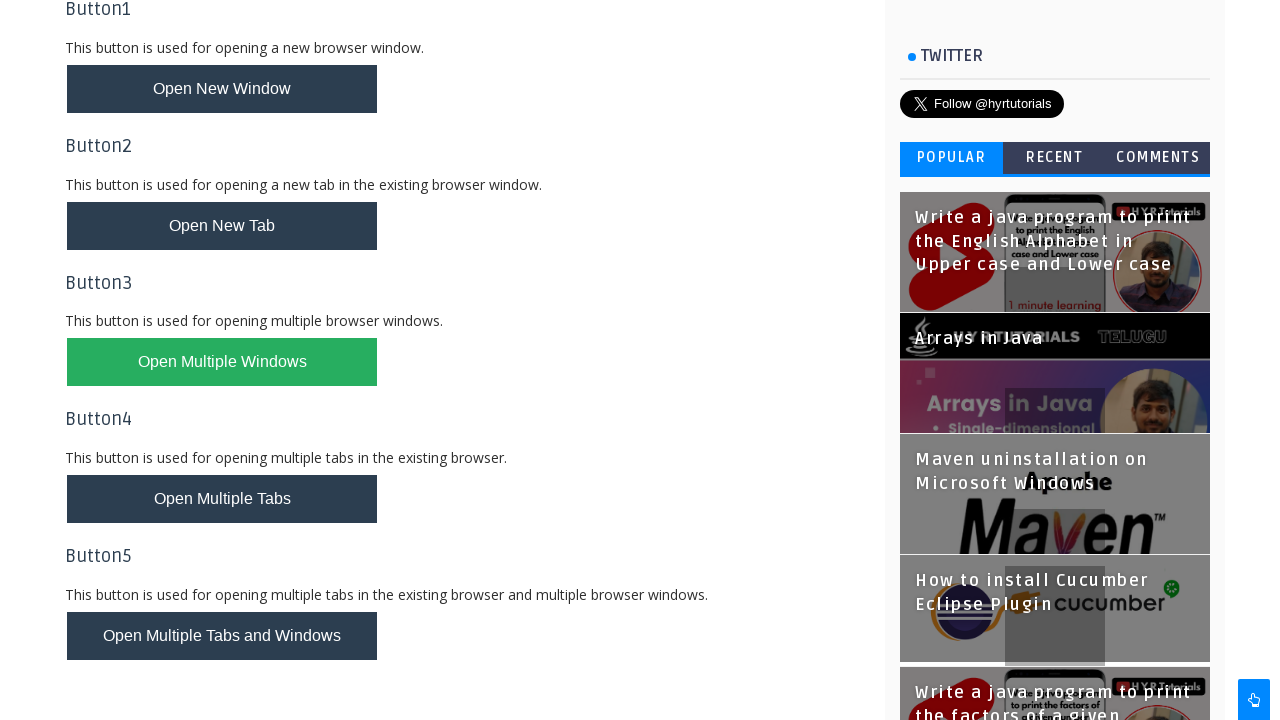

Waited 2 seconds for new windows/tabs to open
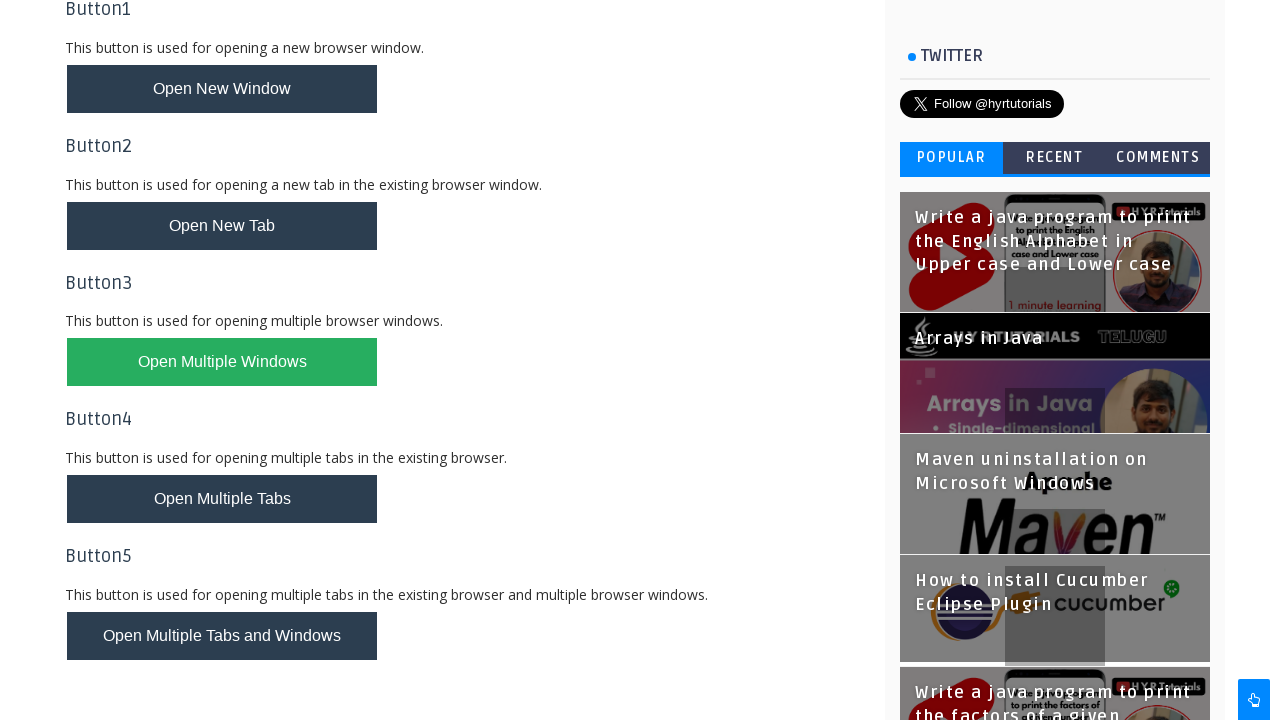

Retrieved all open pages from context (5 total)
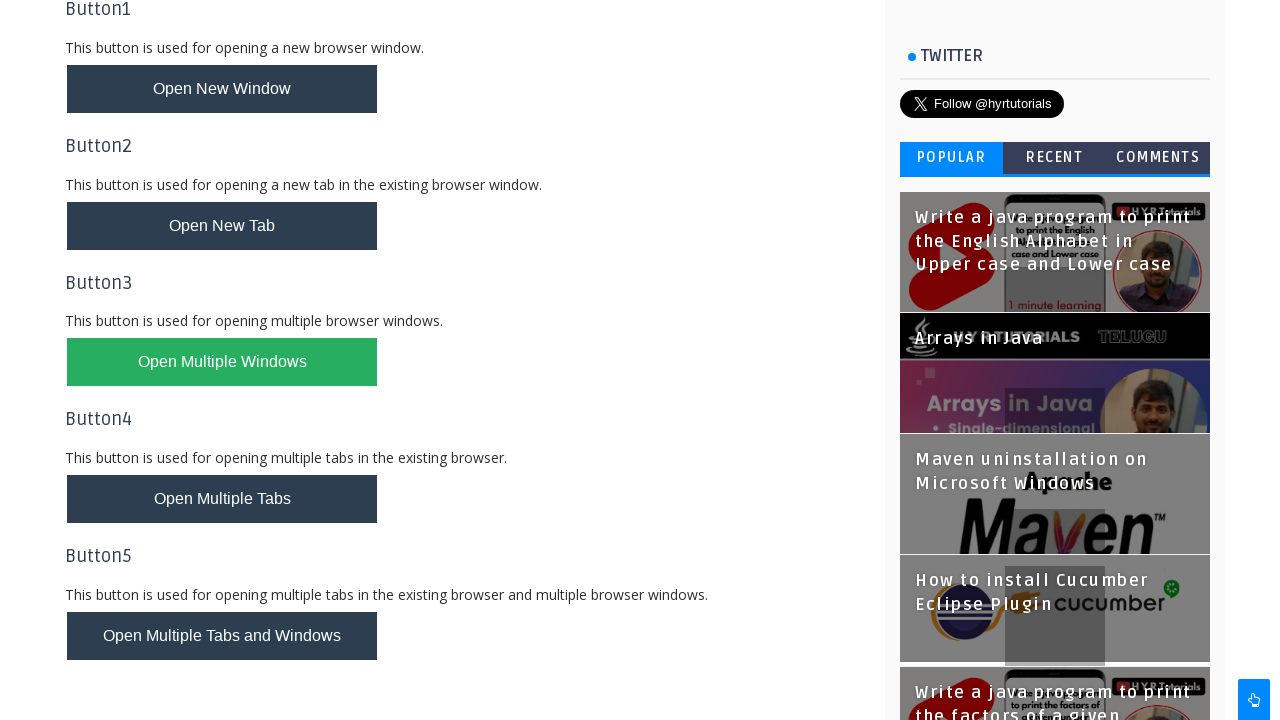

Brought original page (Page 0) to front
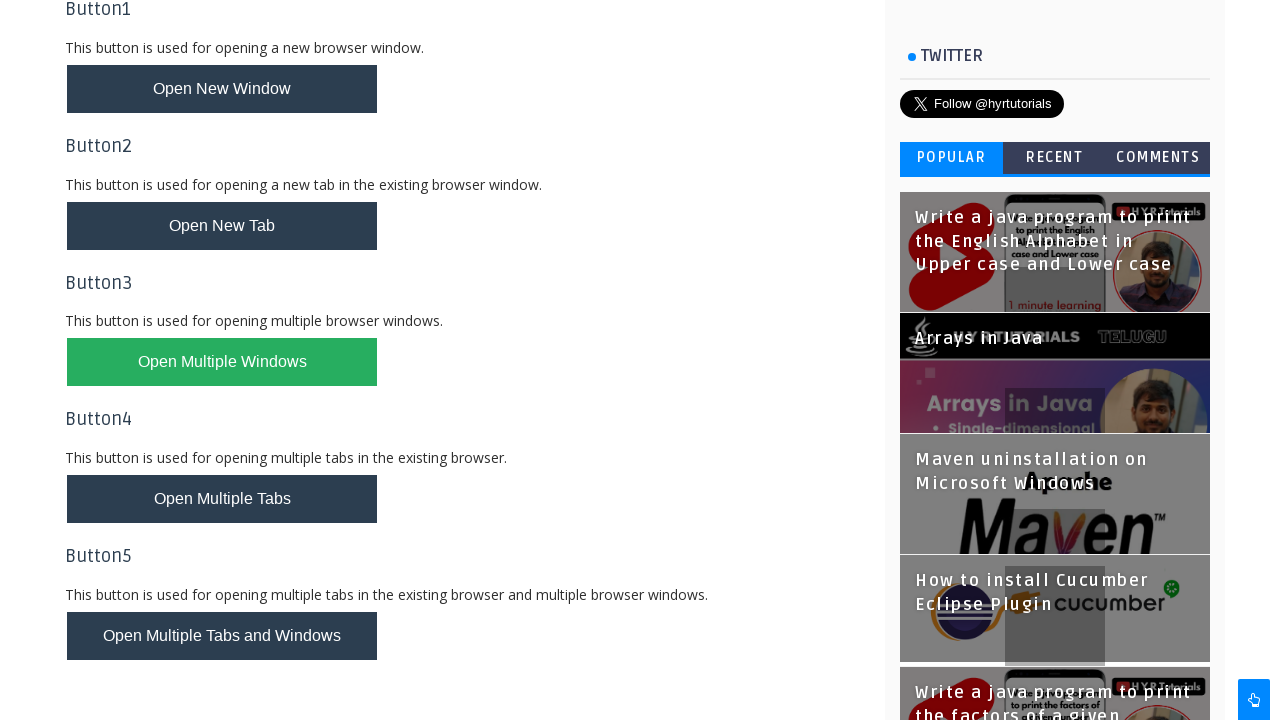

Verified Page 0 loaded to domcontentloaded state
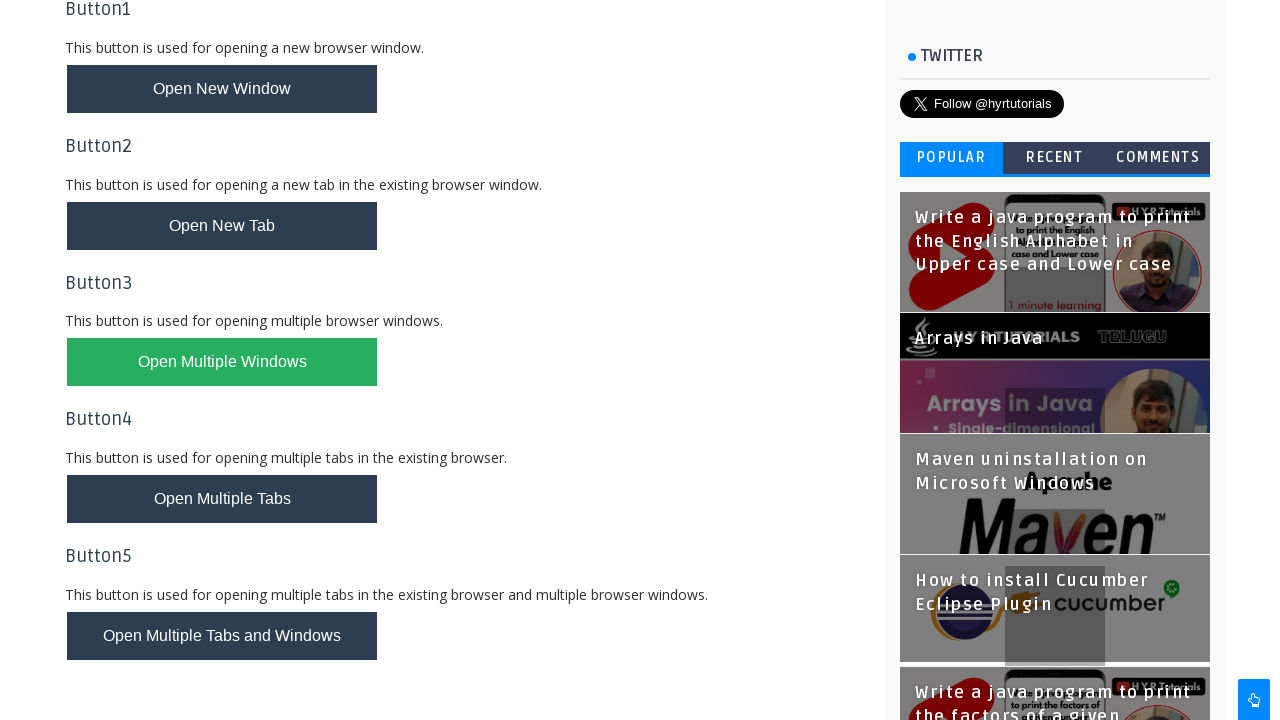

Brought first new page (Page 1) to front
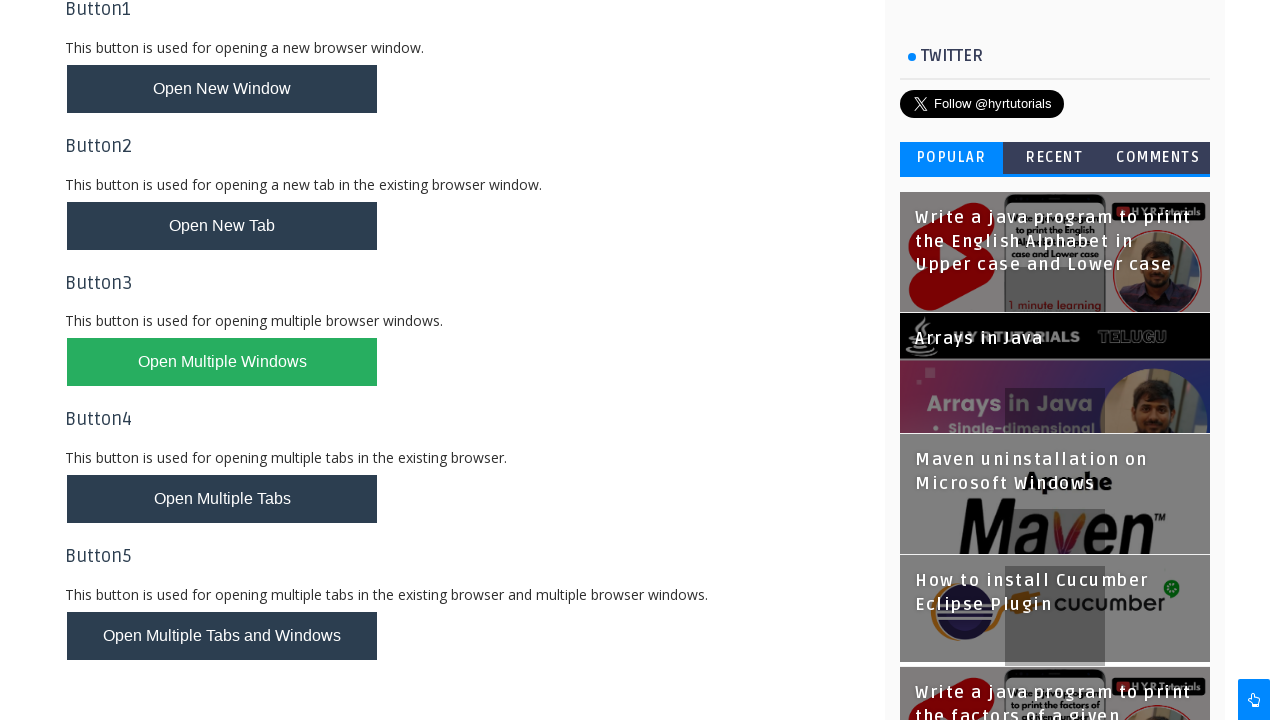

Verified Page 1 loaded to domcontentloaded state
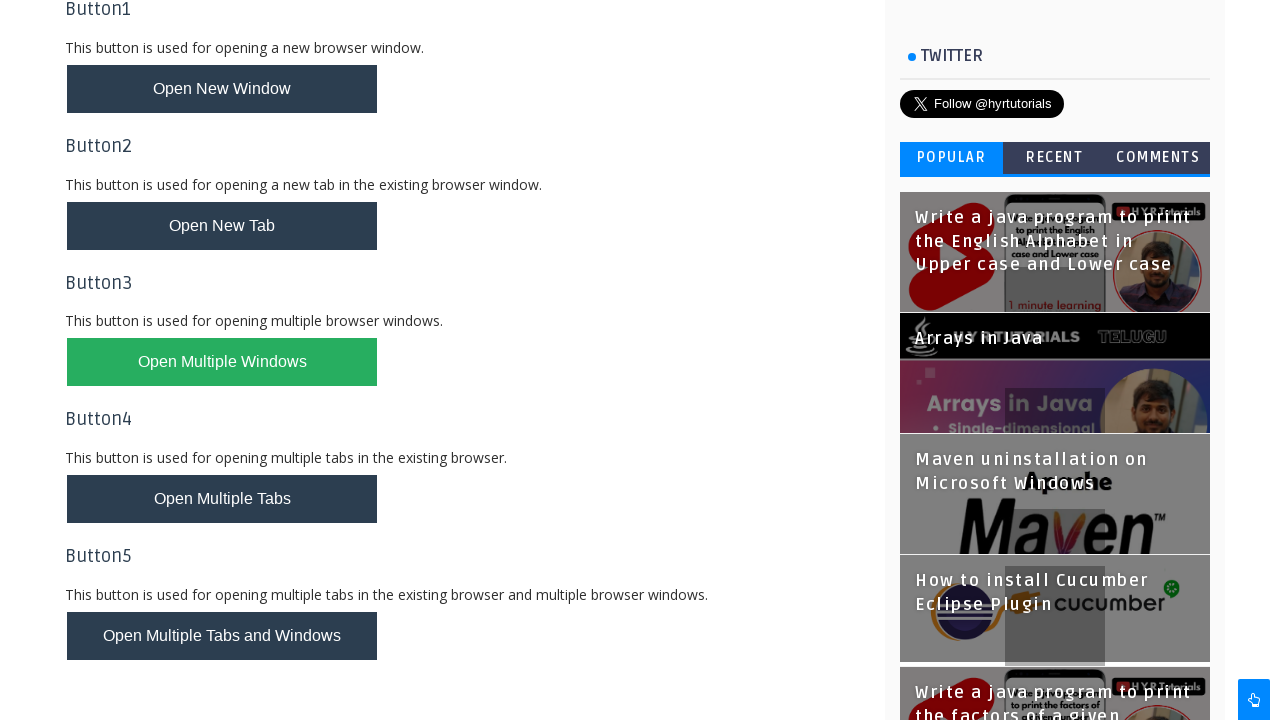

Brought second new page (Page 2) to front
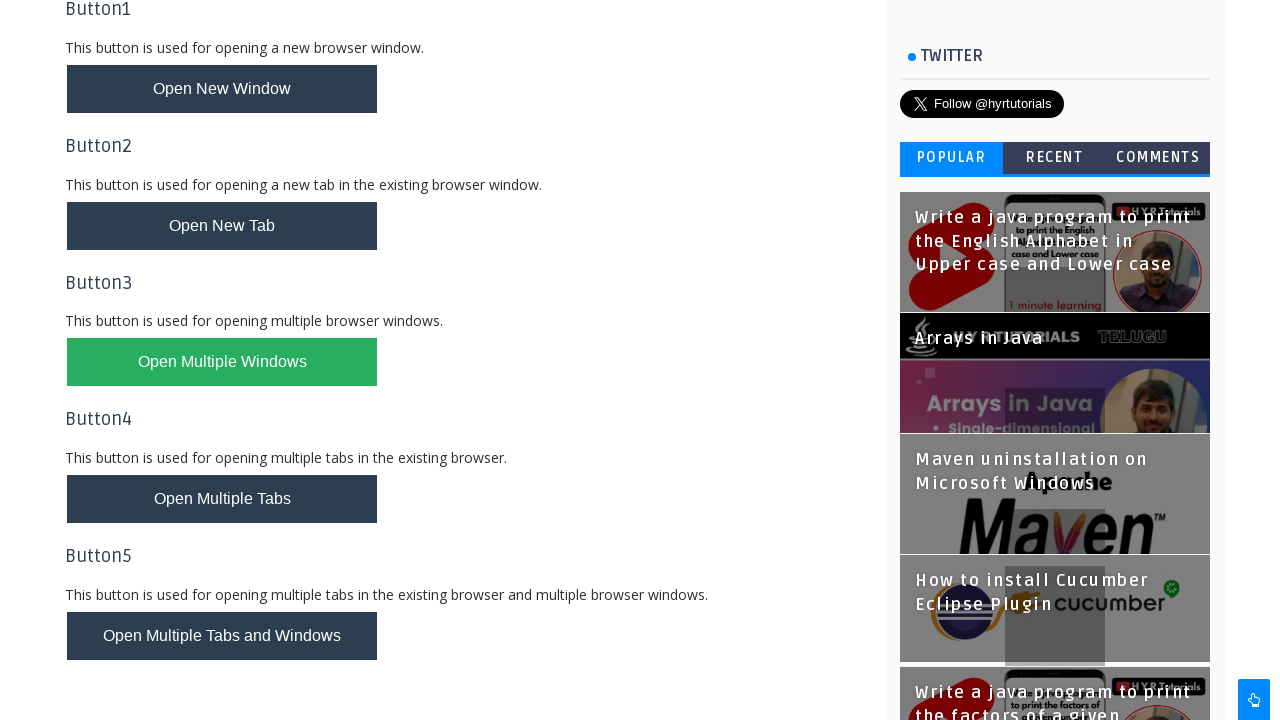

Verified Page 2 loaded to domcontentloaded state
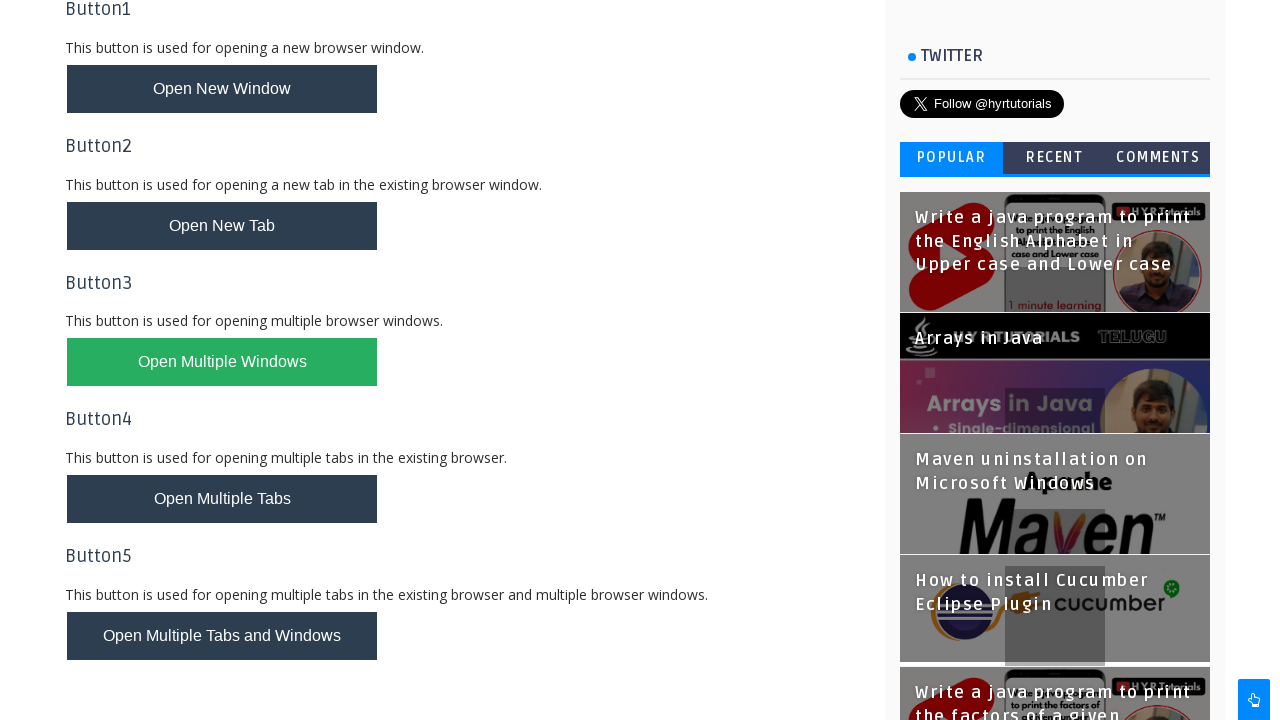

Brought third new page (Page 3) to front
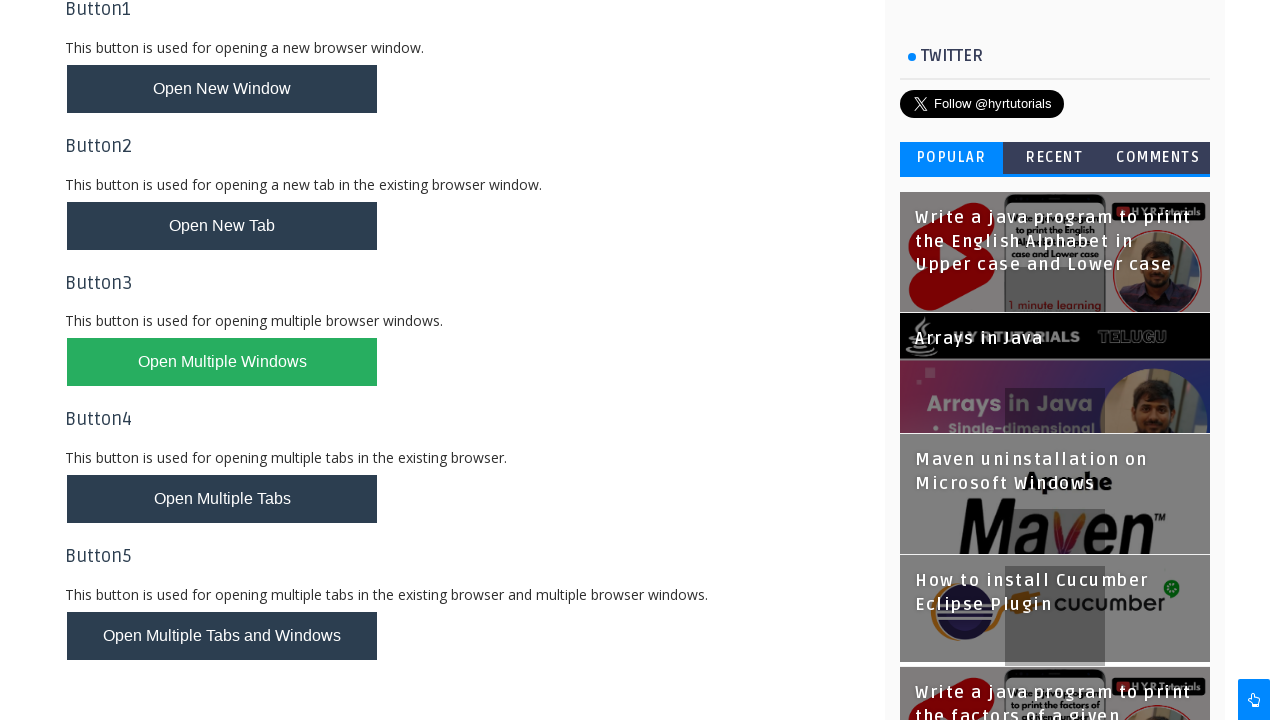

Verified Page 3 loaded to domcontentloaded state
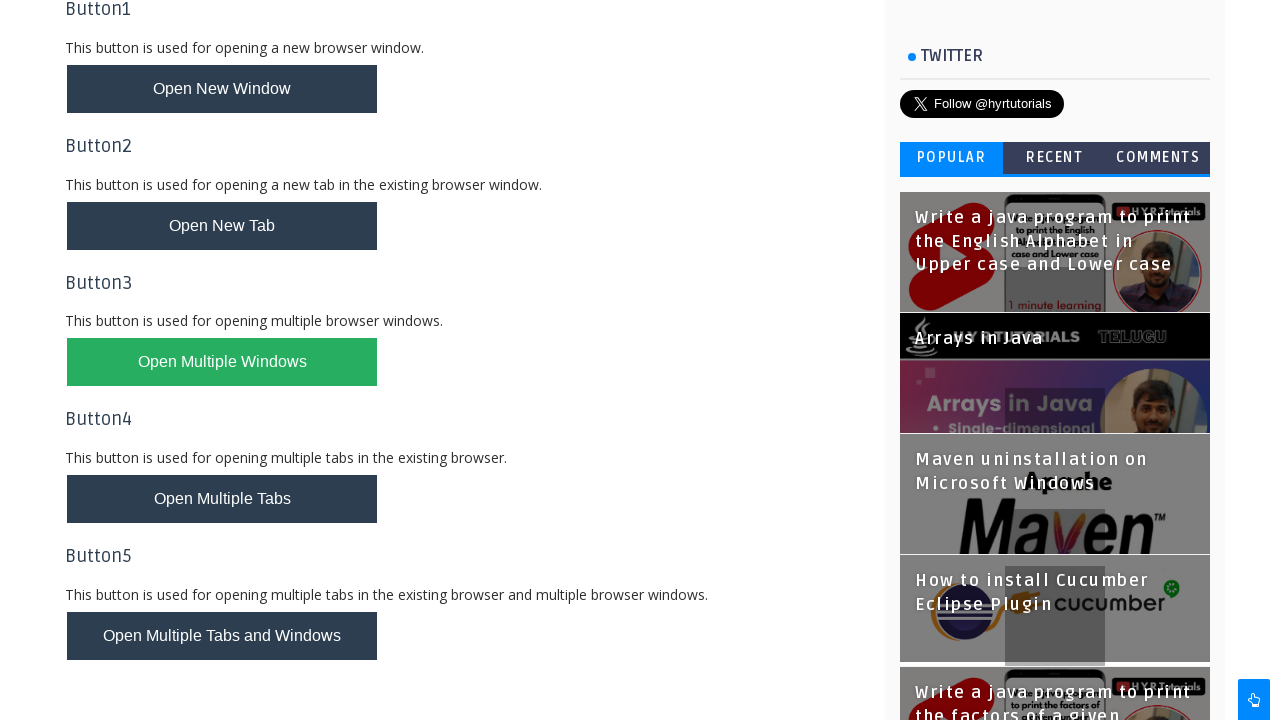

Brought fourth new page (Page 4) to front
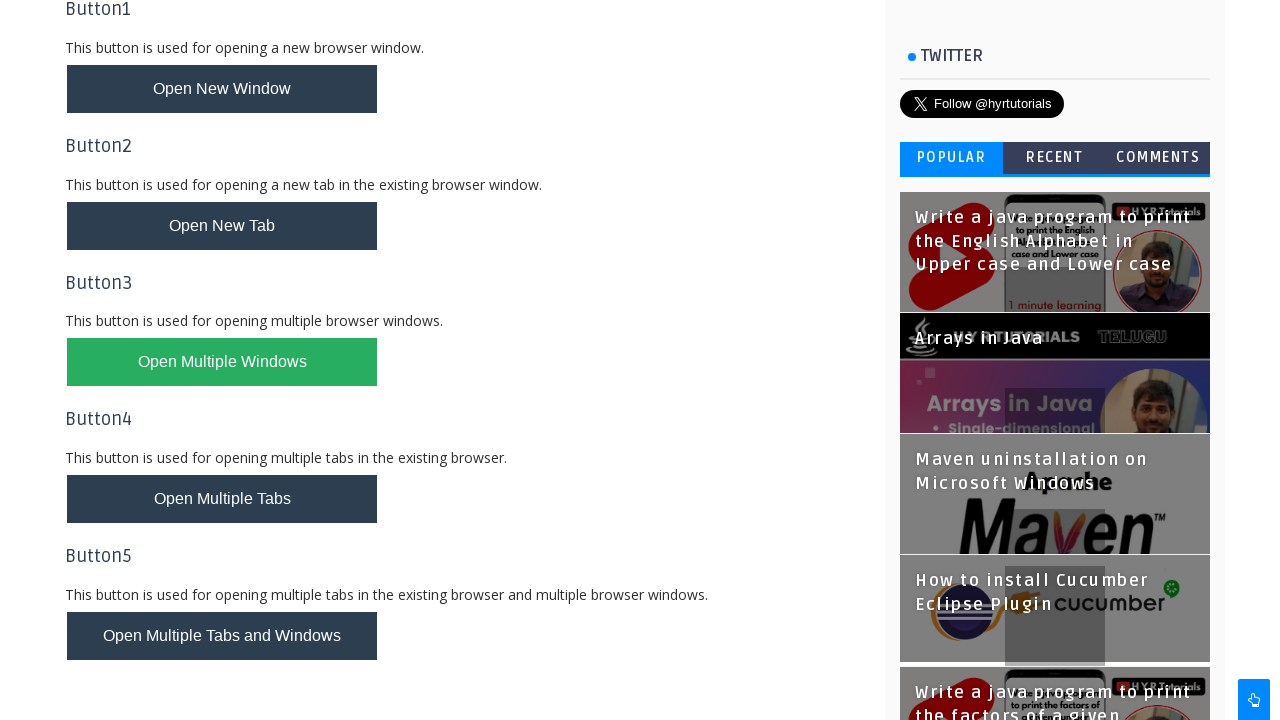

Verified Page 4 loaded to domcontentloaded state
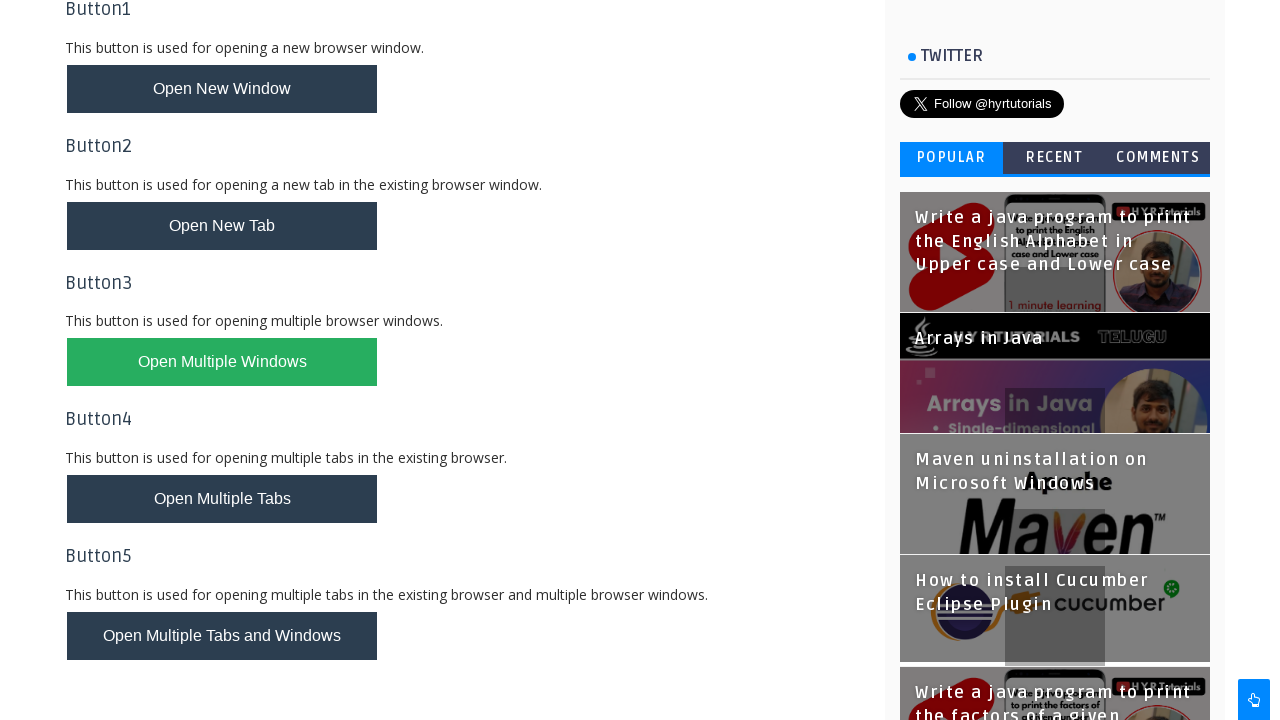

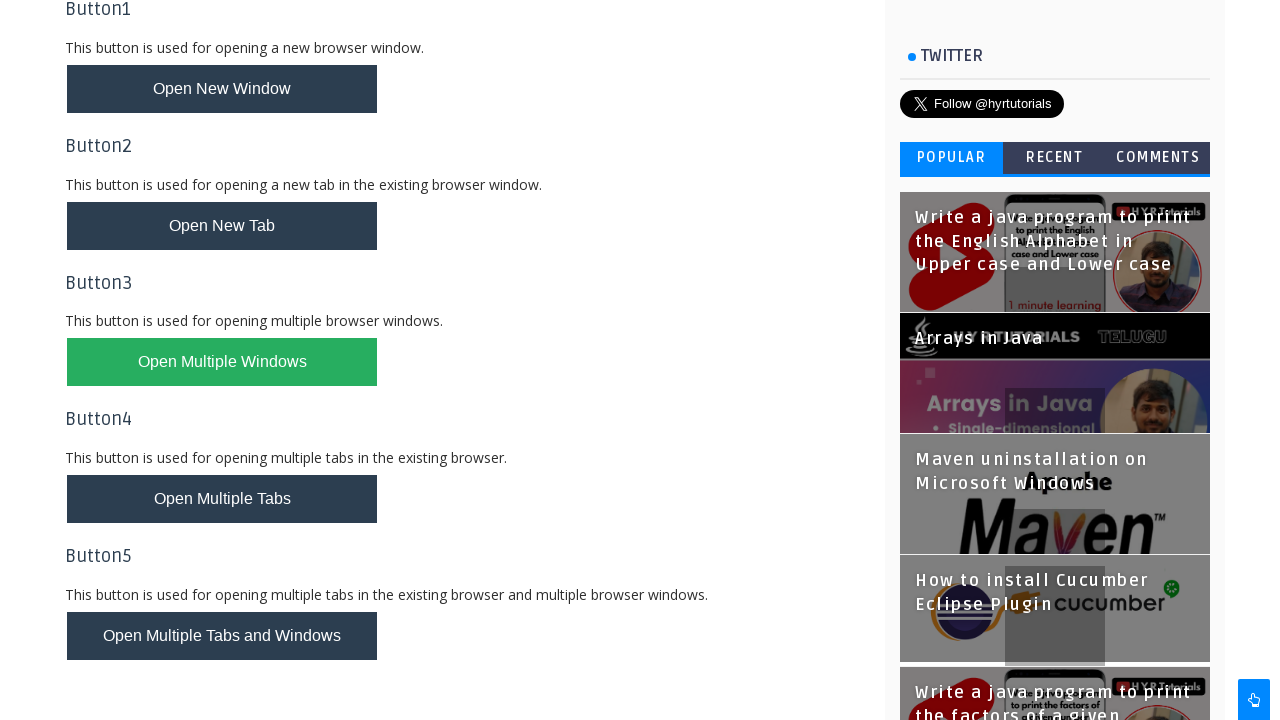